Tests the passenger/traveller dropdown functionality on SpiceJet homepage by opening the traveller selection panel, incrementing passenger count 5 times, and confirming the selection

Starting URL: https://www.spicejet.com/

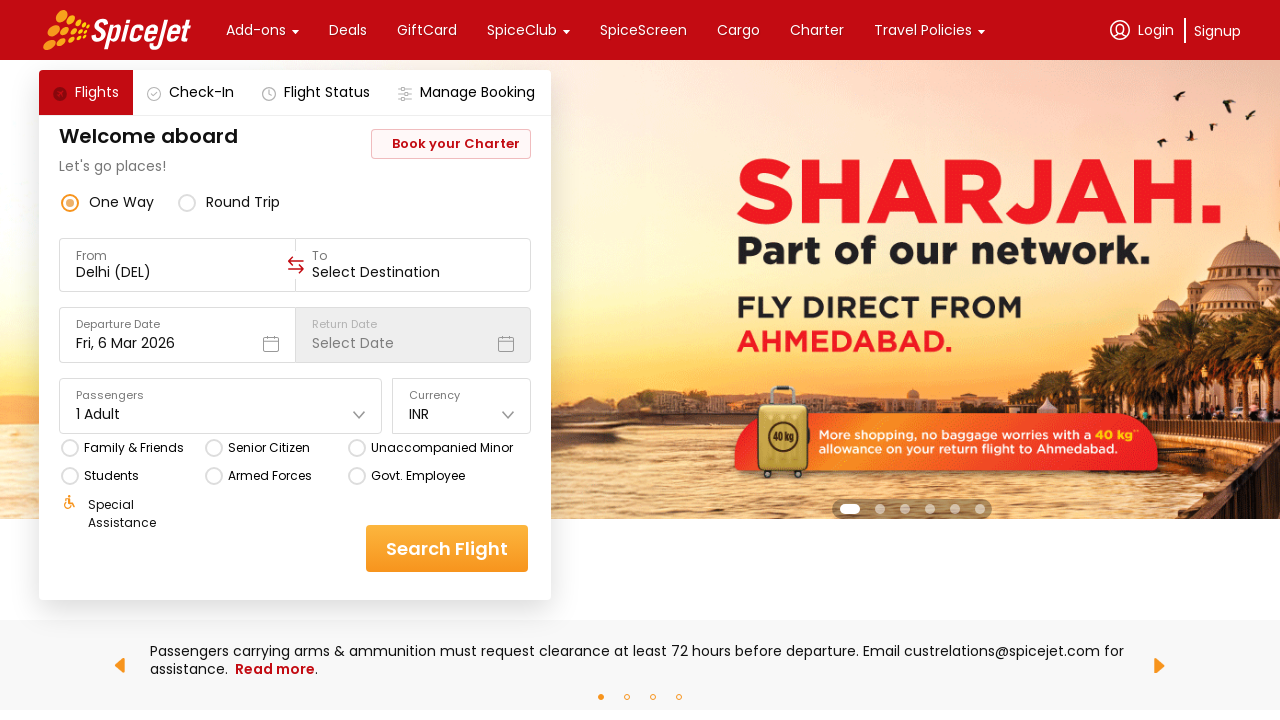

Clicked on passenger/traveller dropdown to open selection panel at (221, 414) on xpath=//*[@id='main-container']/div/div[1]/div[3]/div[2]/div[5]/div[1]/div/div[1
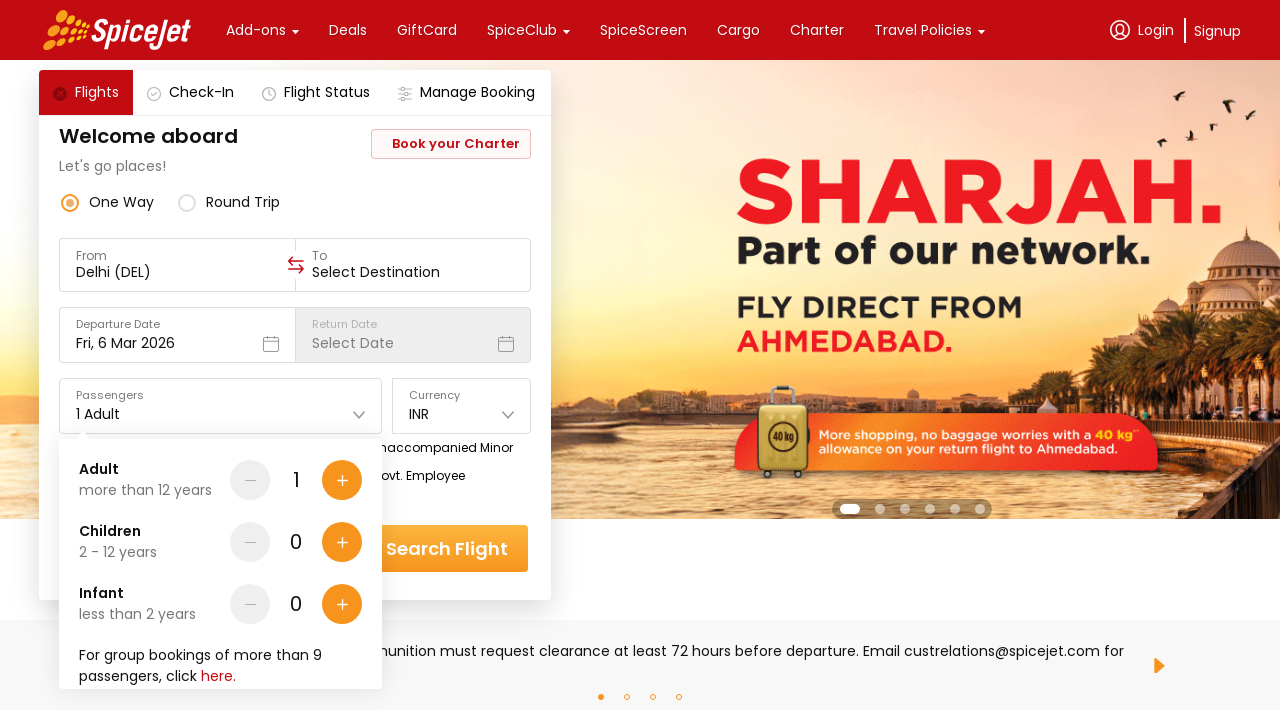

Waited for traveller dropdown panel to fully load
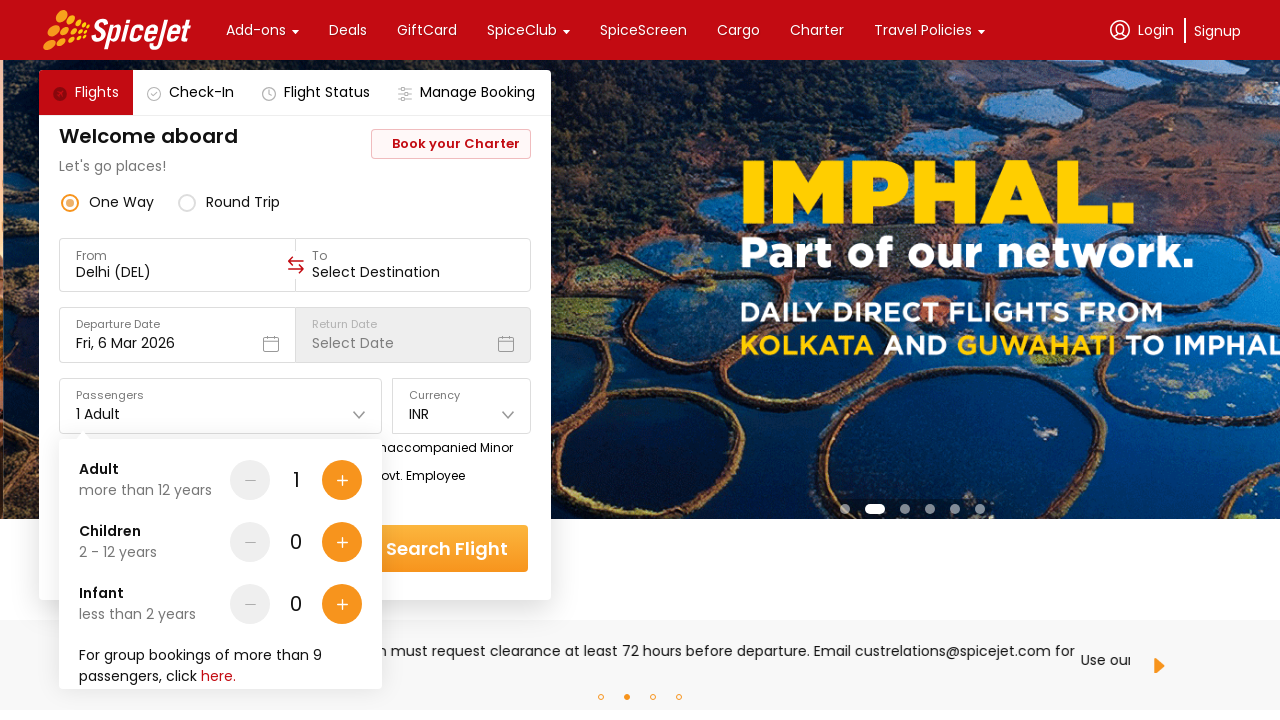

Incremented passenger count (iteration 1 of 5) at (342, 480) on xpath=//*[@id='main-container']/div/div[1]/div[3]/div[2]/div[5]/div[1]/div/div[2
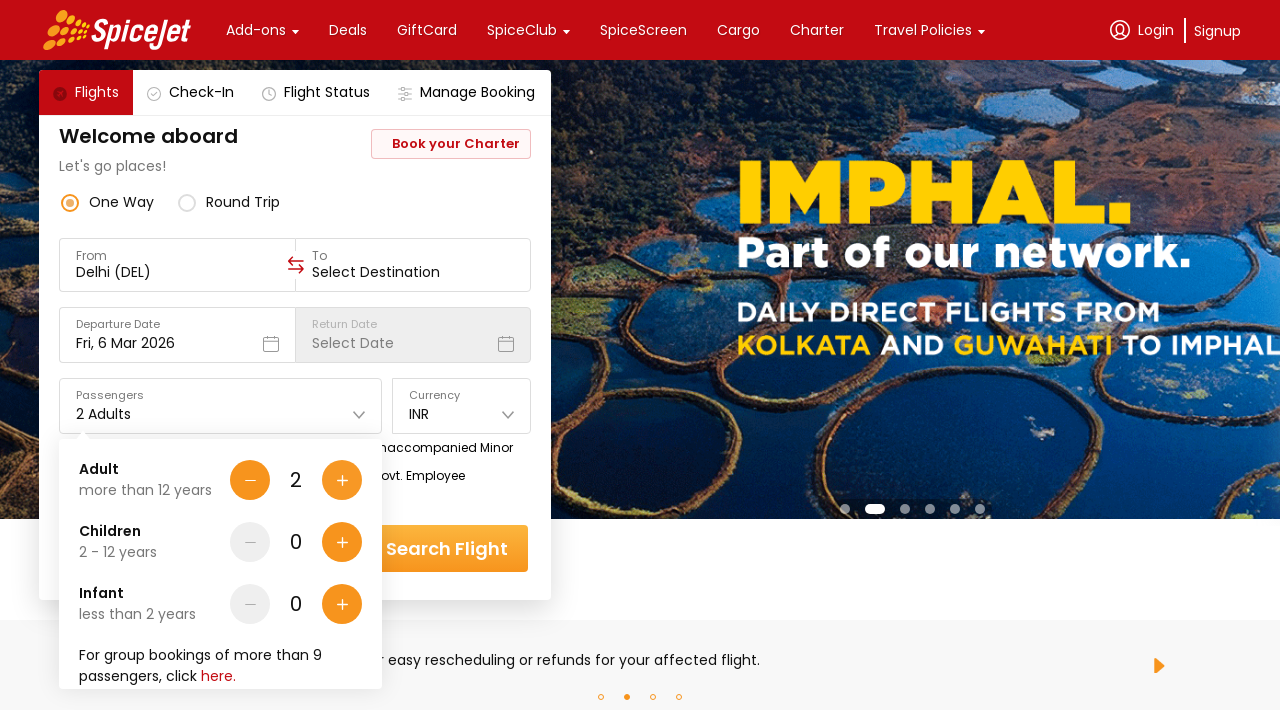

Incremented passenger count (iteration 2 of 5) at (342, 480) on xpath=//*[@id='main-container']/div/div[1]/div[3]/div[2]/div[5]/div[1]/div/div[2
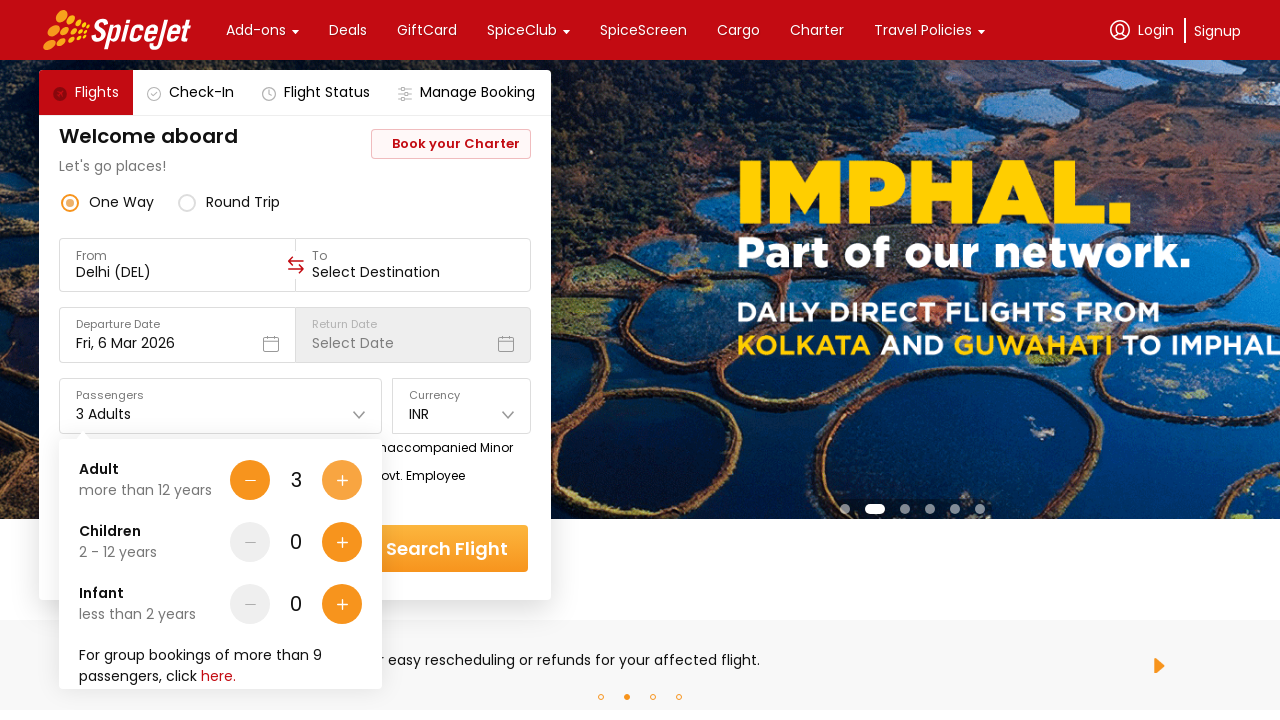

Incremented passenger count (iteration 3 of 5) at (342, 480) on xpath=//*[@id='main-container']/div/div[1]/div[3]/div[2]/div[5]/div[1]/div/div[2
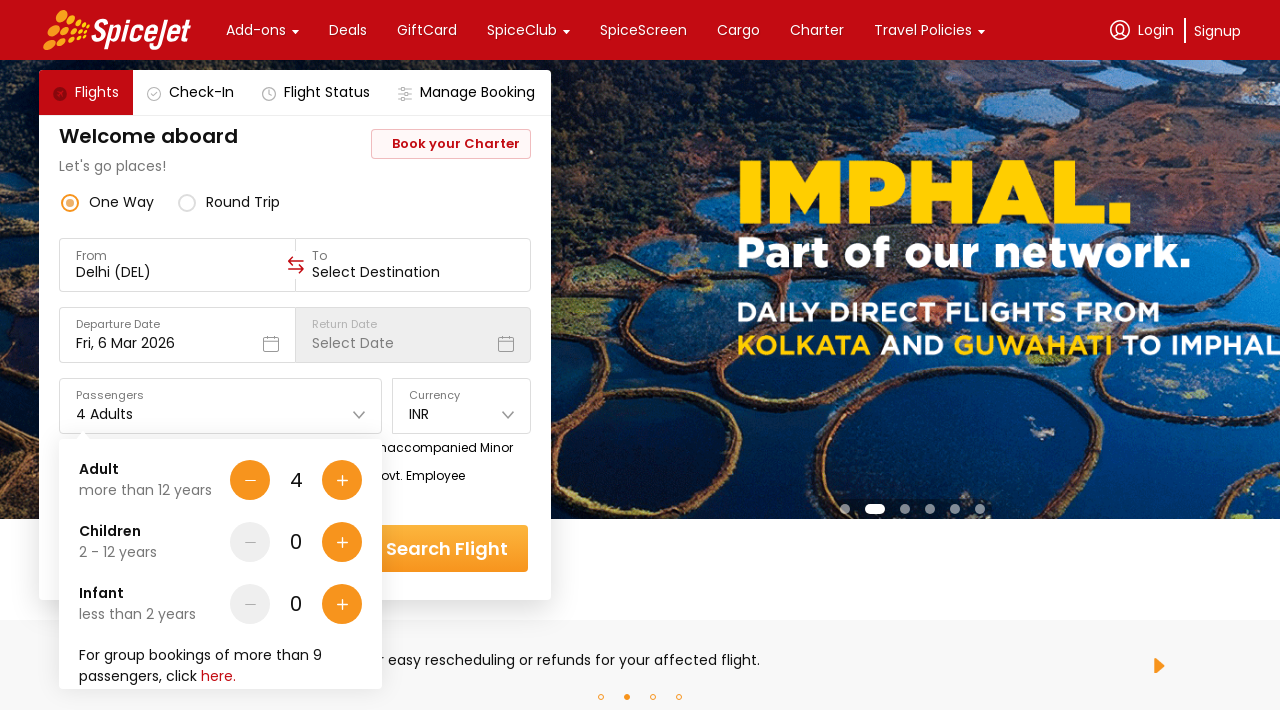

Incremented passenger count (iteration 4 of 5) at (342, 480) on xpath=//*[@id='main-container']/div/div[1]/div[3]/div[2]/div[5]/div[1]/div/div[2
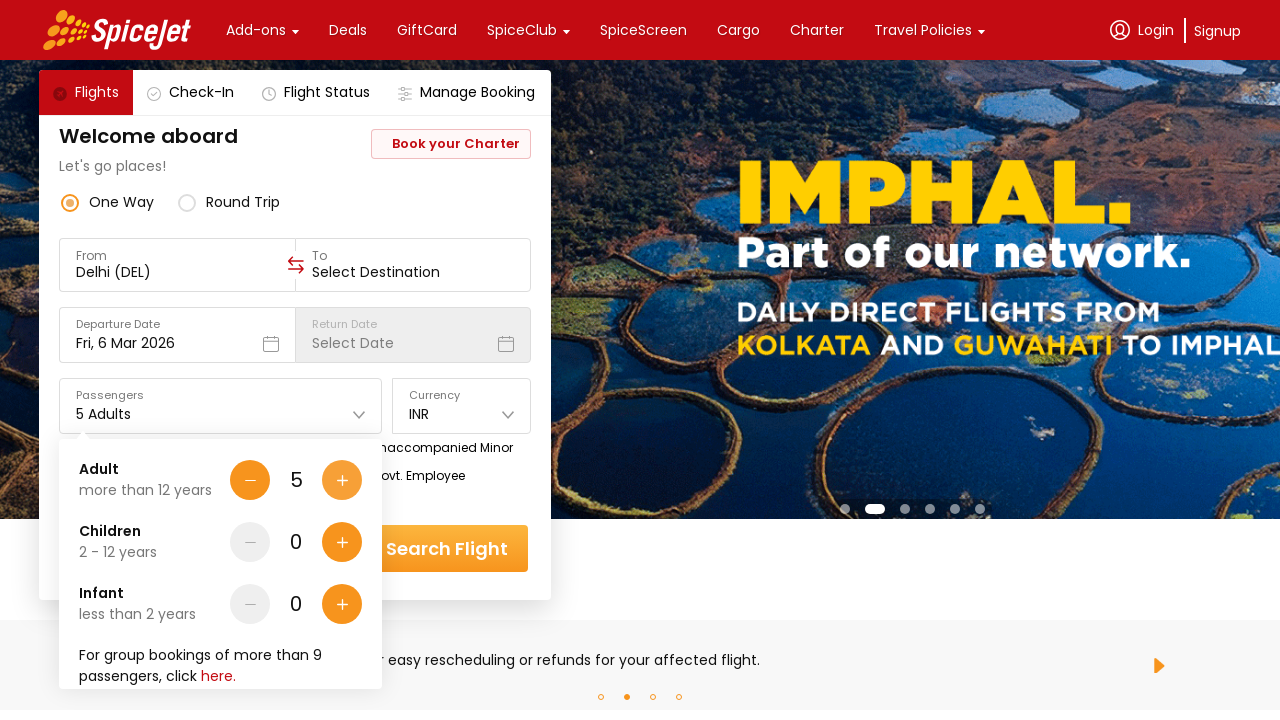

Incremented passenger count (iteration 5 of 5) at (342, 480) on xpath=//*[@id='main-container']/div/div[1]/div[3]/div[2]/div[5]/div[1]/div/div[2
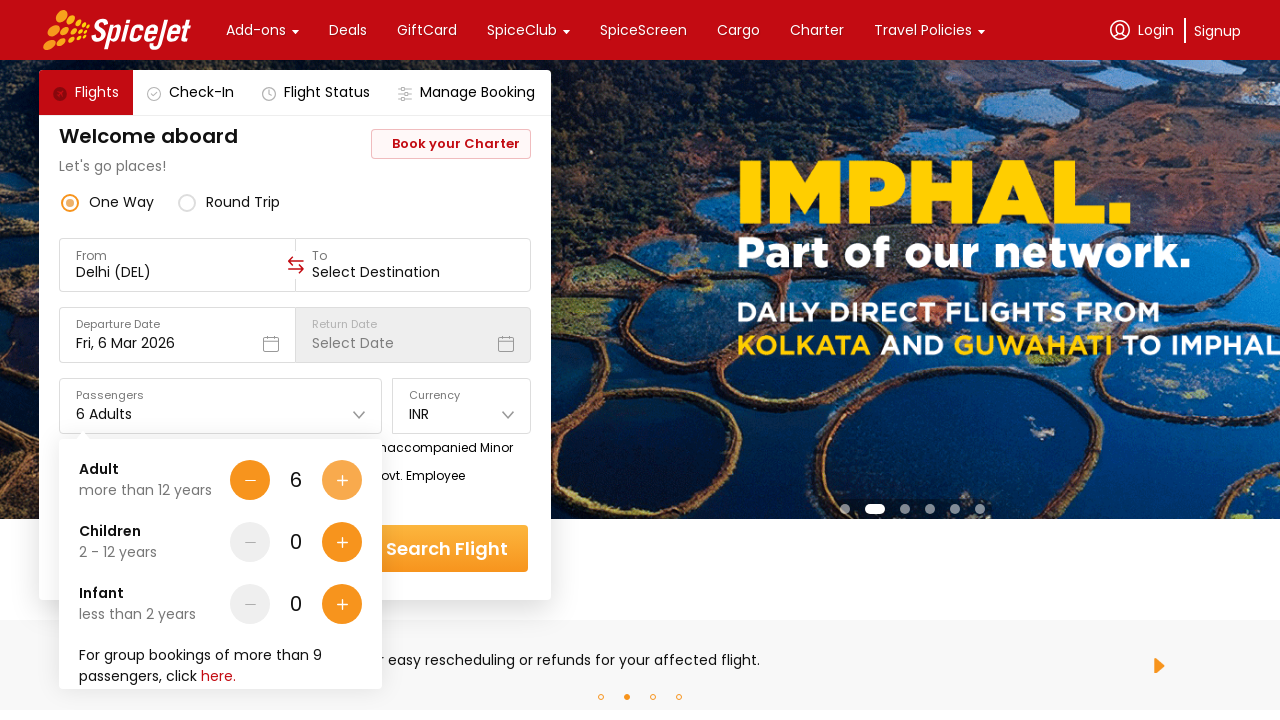

Clicked Done button to confirm traveller selection at (317, 648) on div[data-testid='home-page-travellers-done-cta']
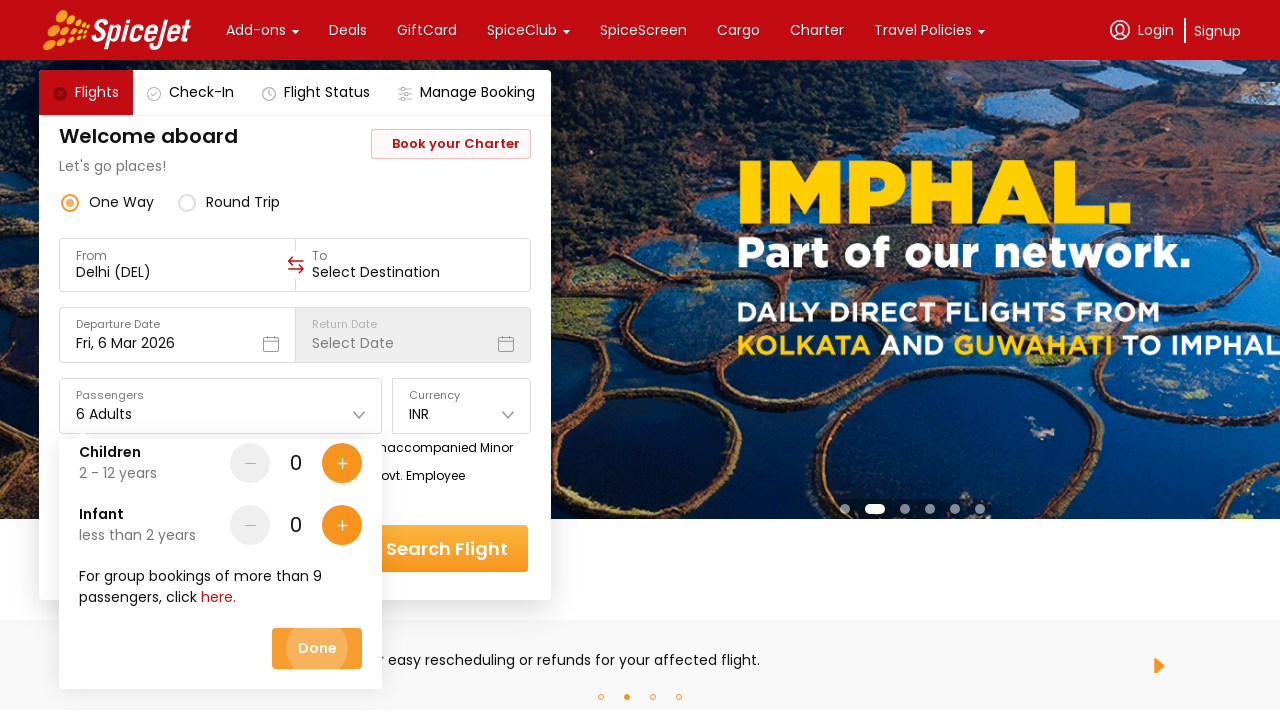

Waited for dropdown to close after confirming selection
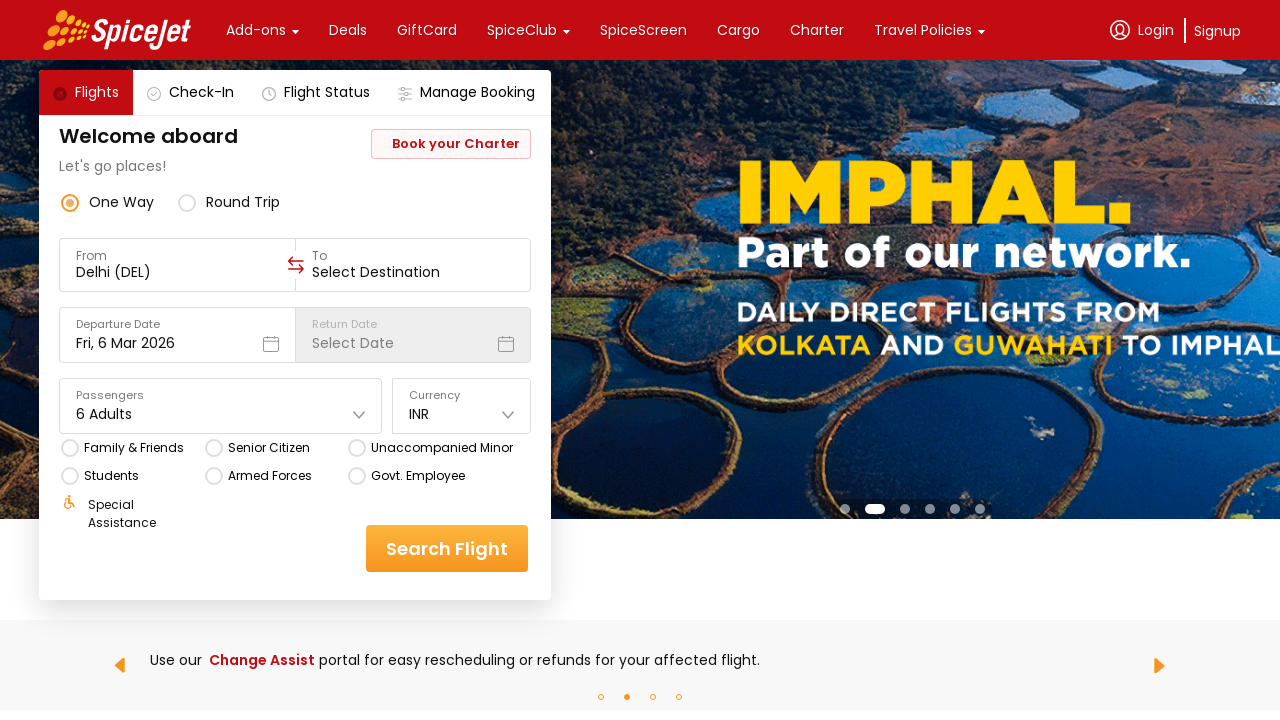

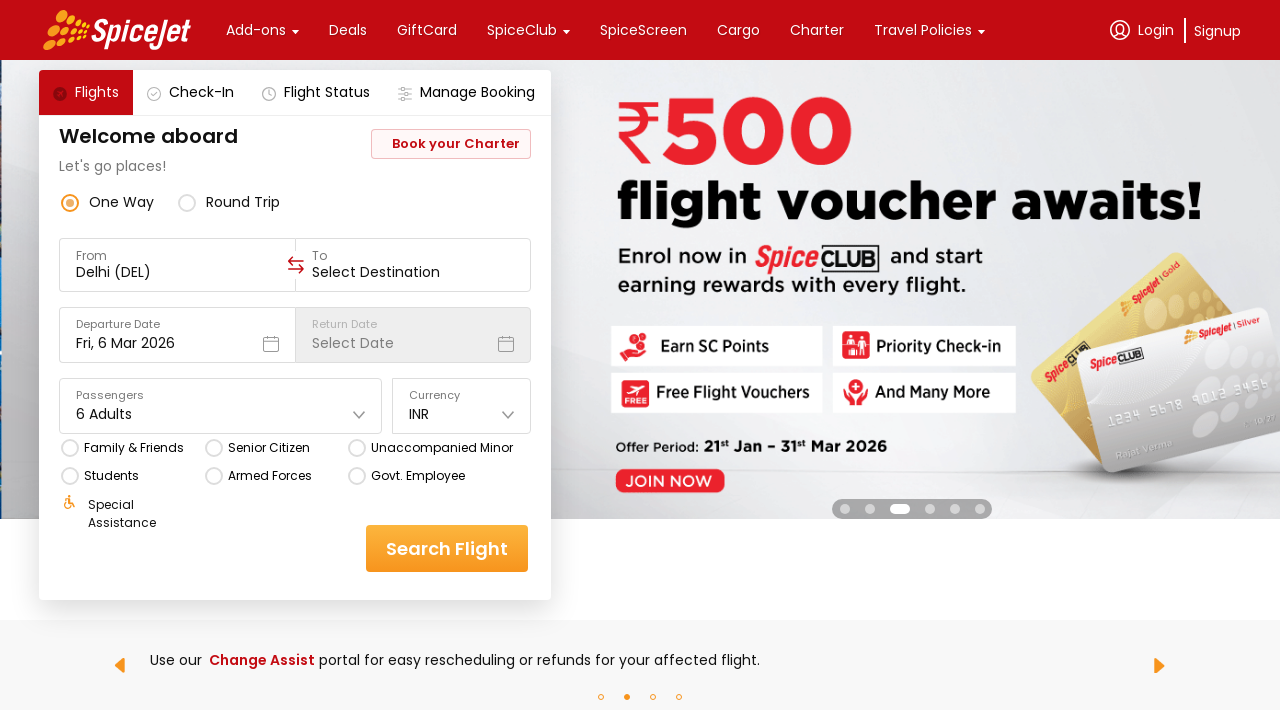